Fills out a text box form with username, email (using incorrect selector), and address fields - demonstrates retry logic with intentional failure.

Starting URL: https://demoqa.com/text-box

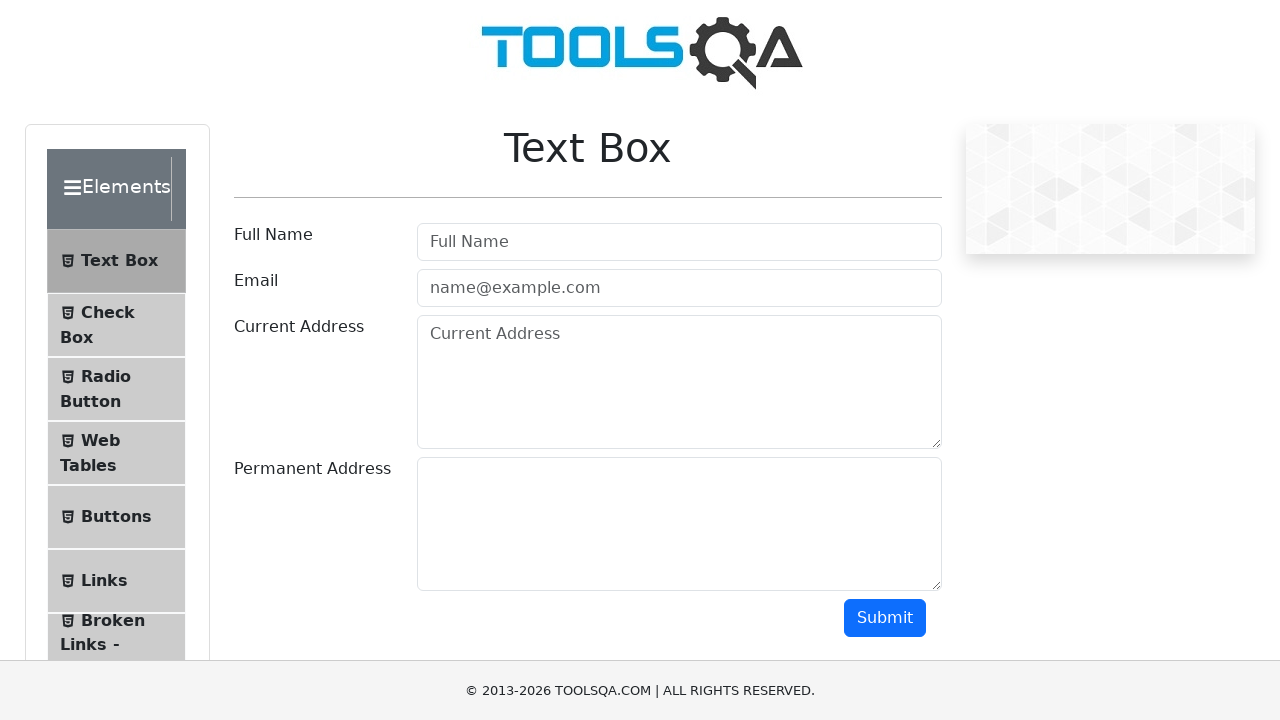

Filled username field with 'Manirajan2' on #userName
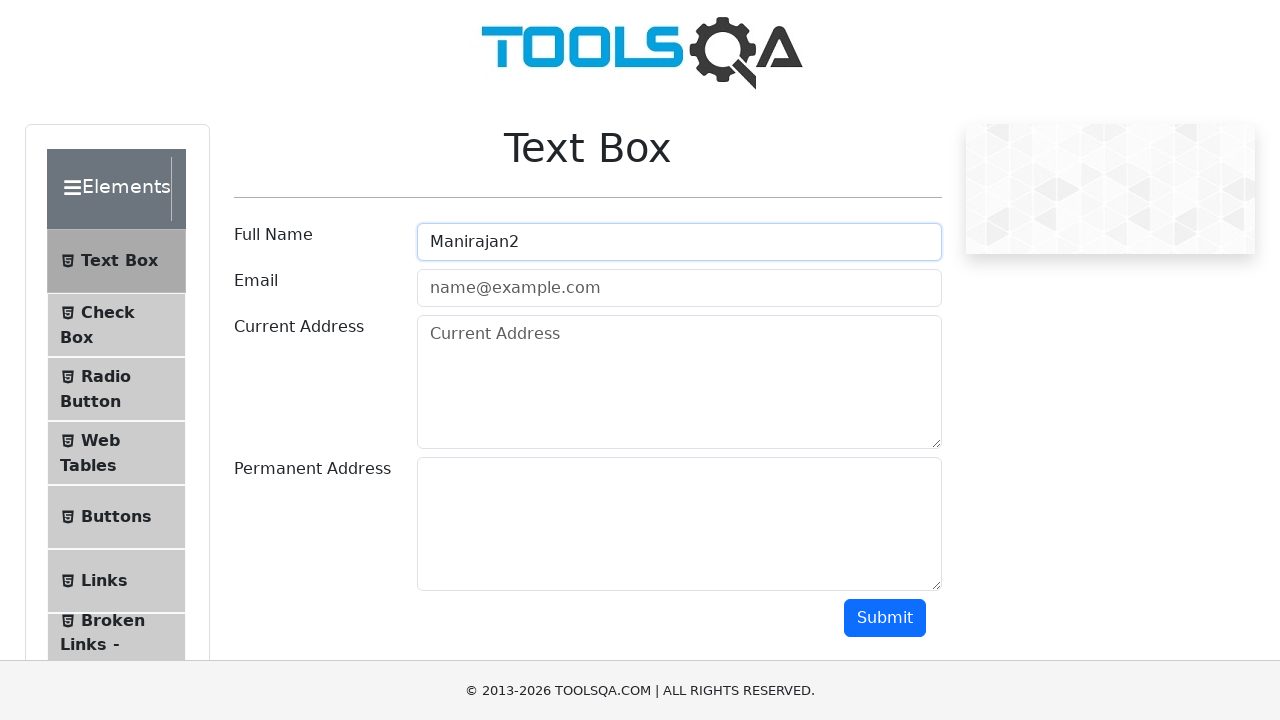

Filled email field with 'manirajann93@gmail.com' on #userEmail
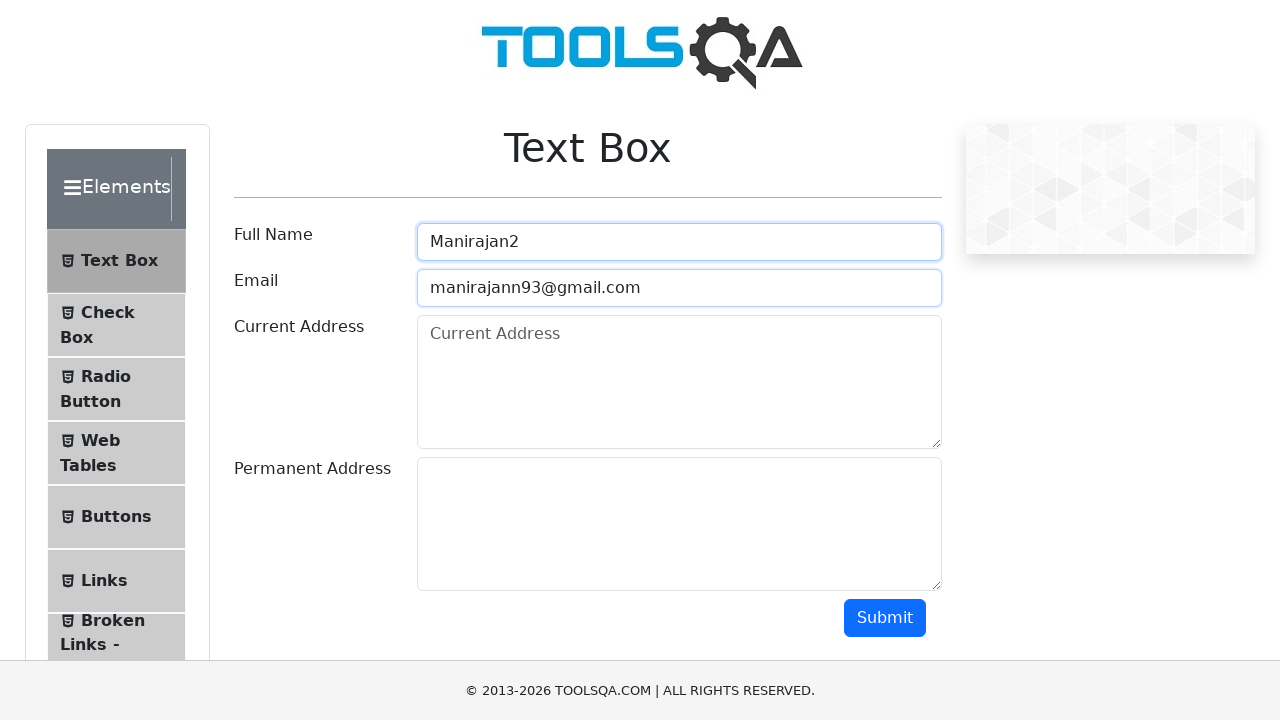

Filled current address field with 'Address of the destination2222222' on #currentAddress
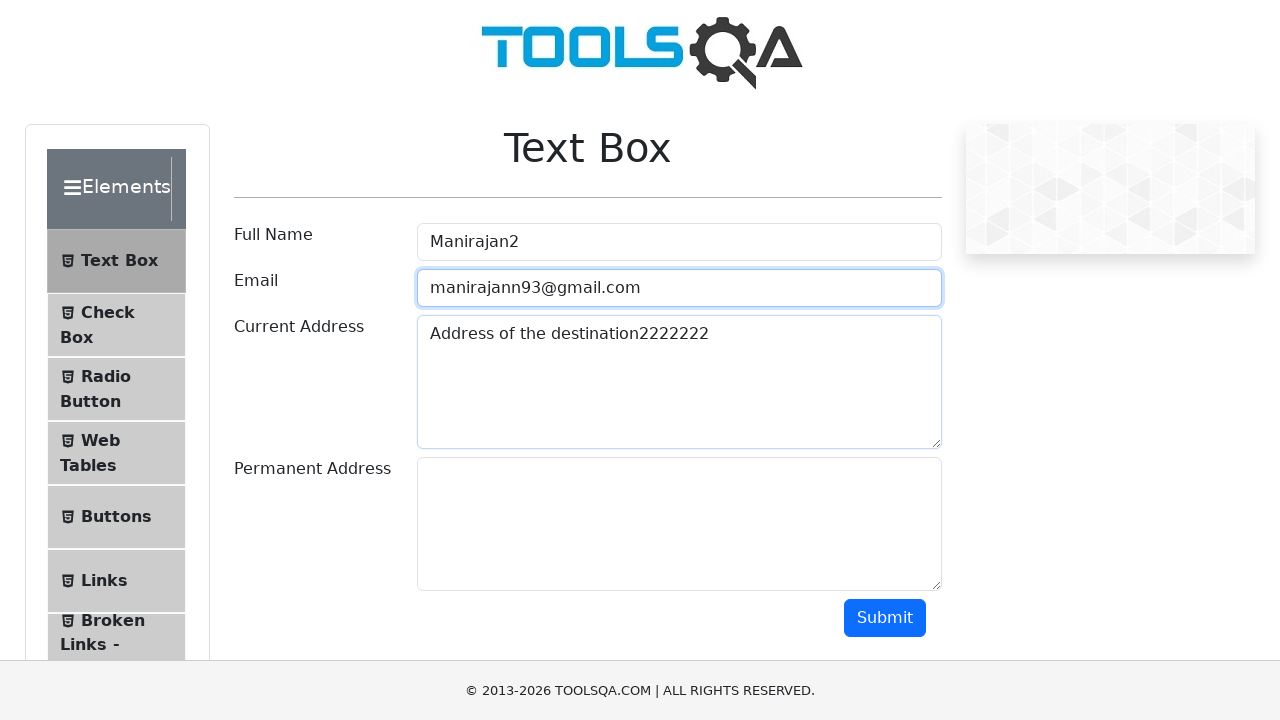

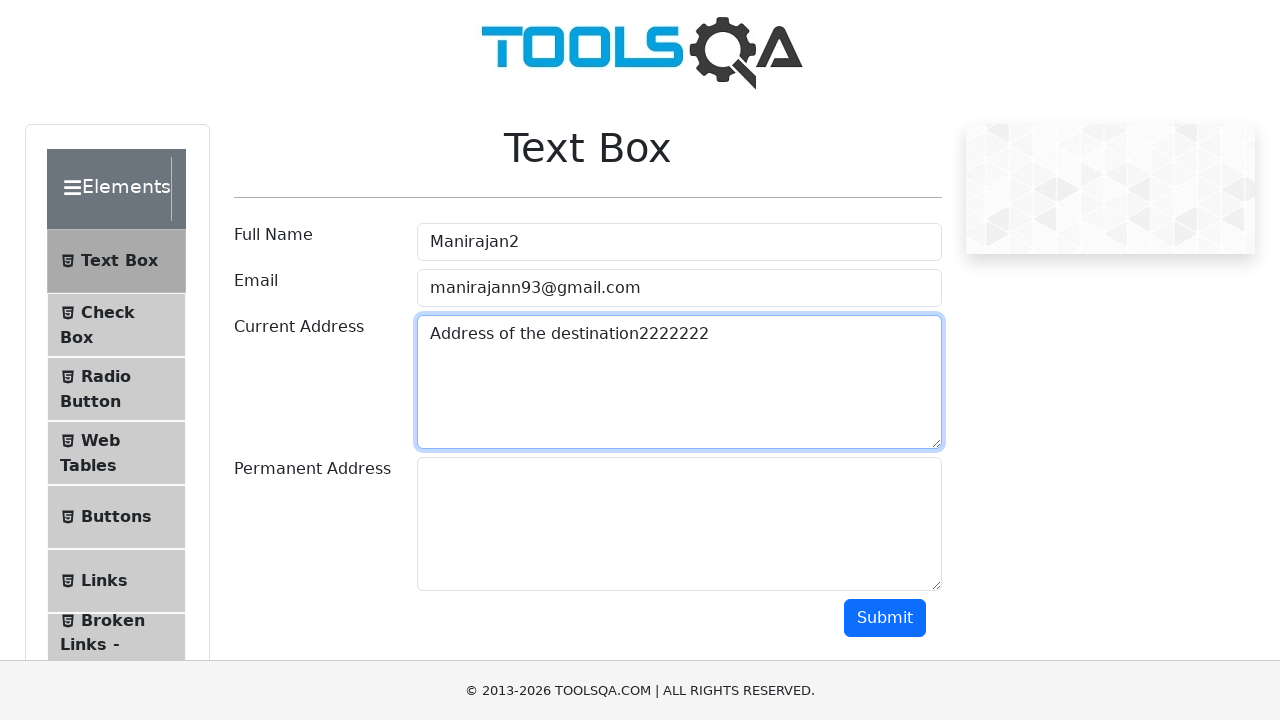